Fills out a practice form with personal information including name, email, gender, phone number, date of birth, subjects, hobbies, address, and location selection, then submits the form.

Starting URL: https://demoqa.com/automation-practice-form

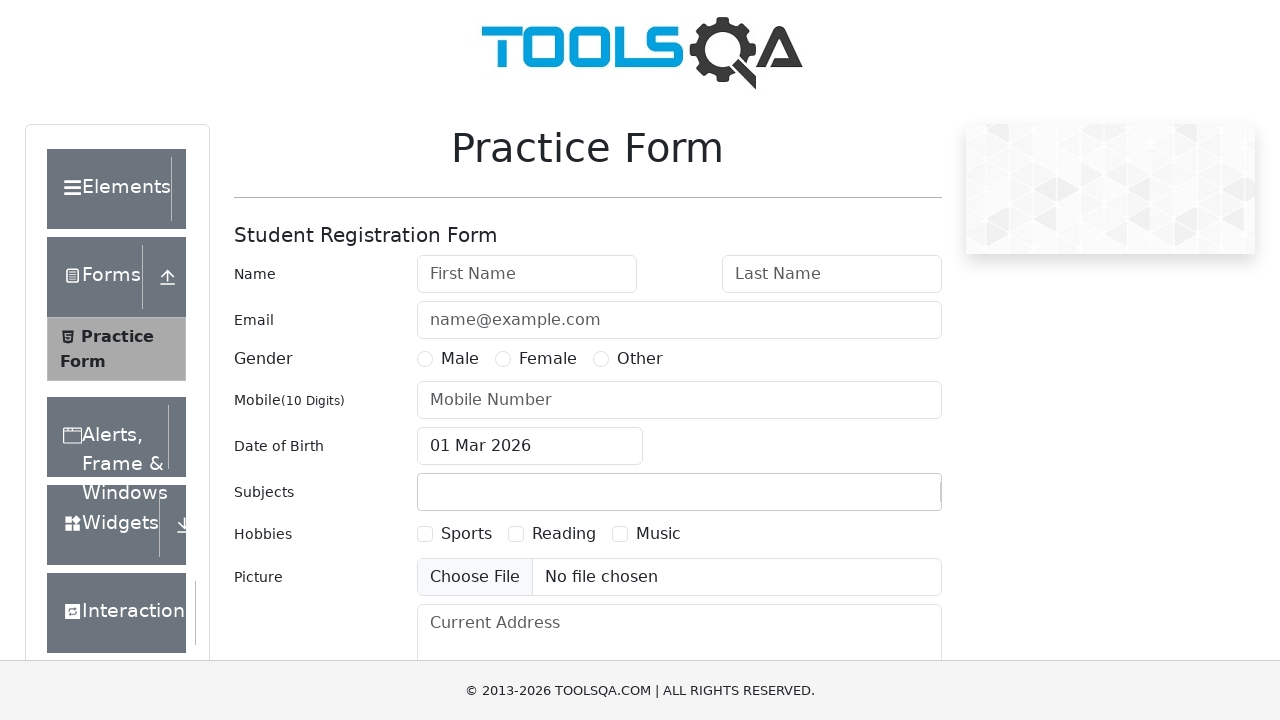

Filled first name with 'Igor' on #firstName
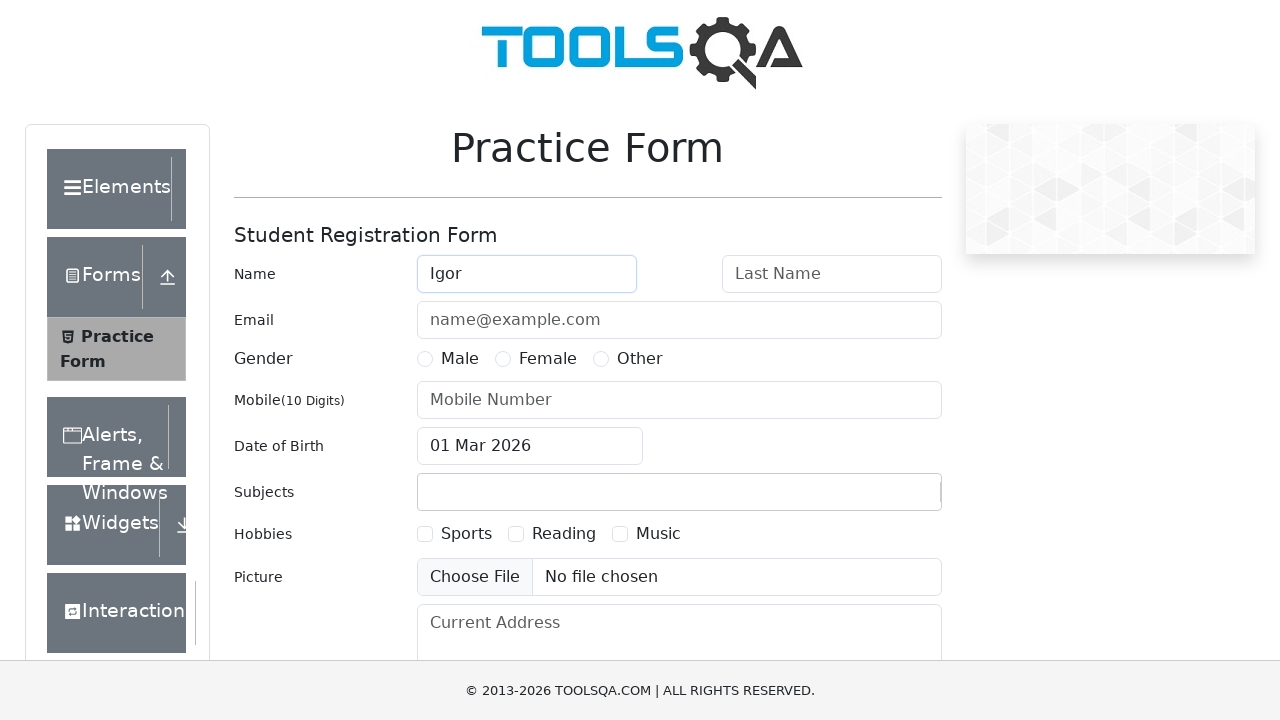

Filled last name with 'Evsin' on #lastName
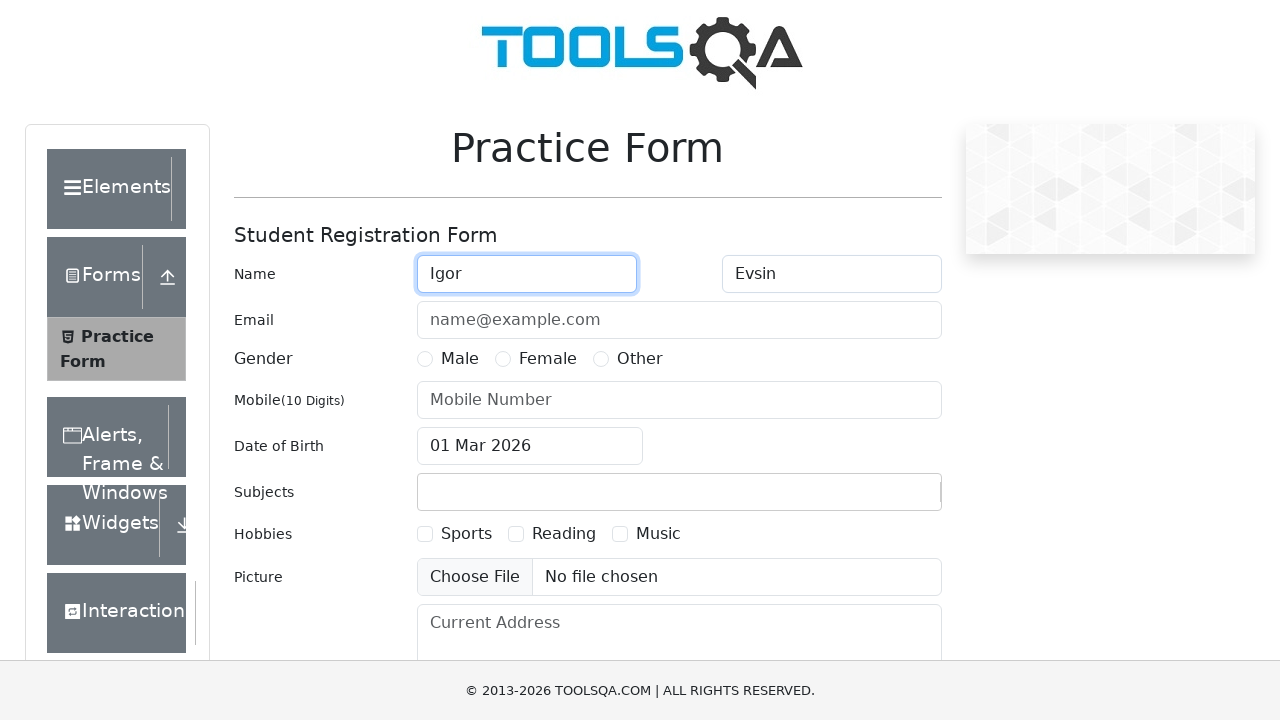

Filled email with 'Evsin19@gmail.com' on #userEmail
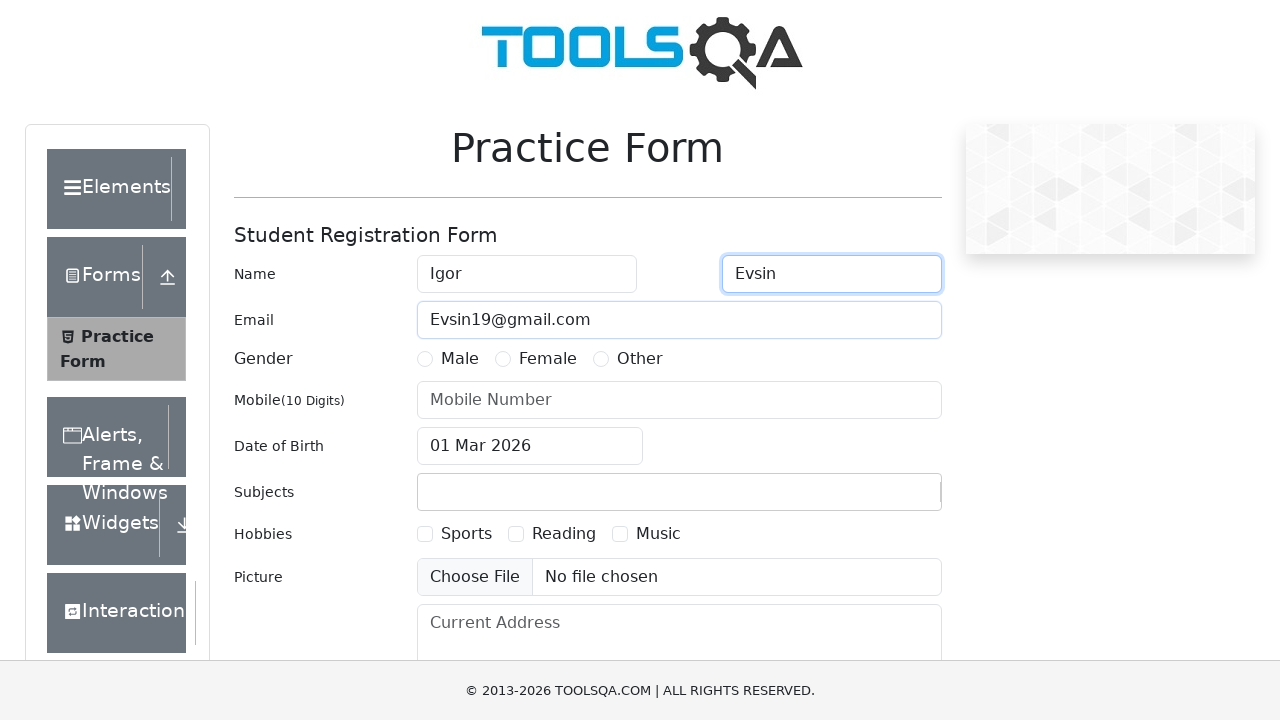

Selected Male gender option at (460, 359) on label[for='gender-radio-1']
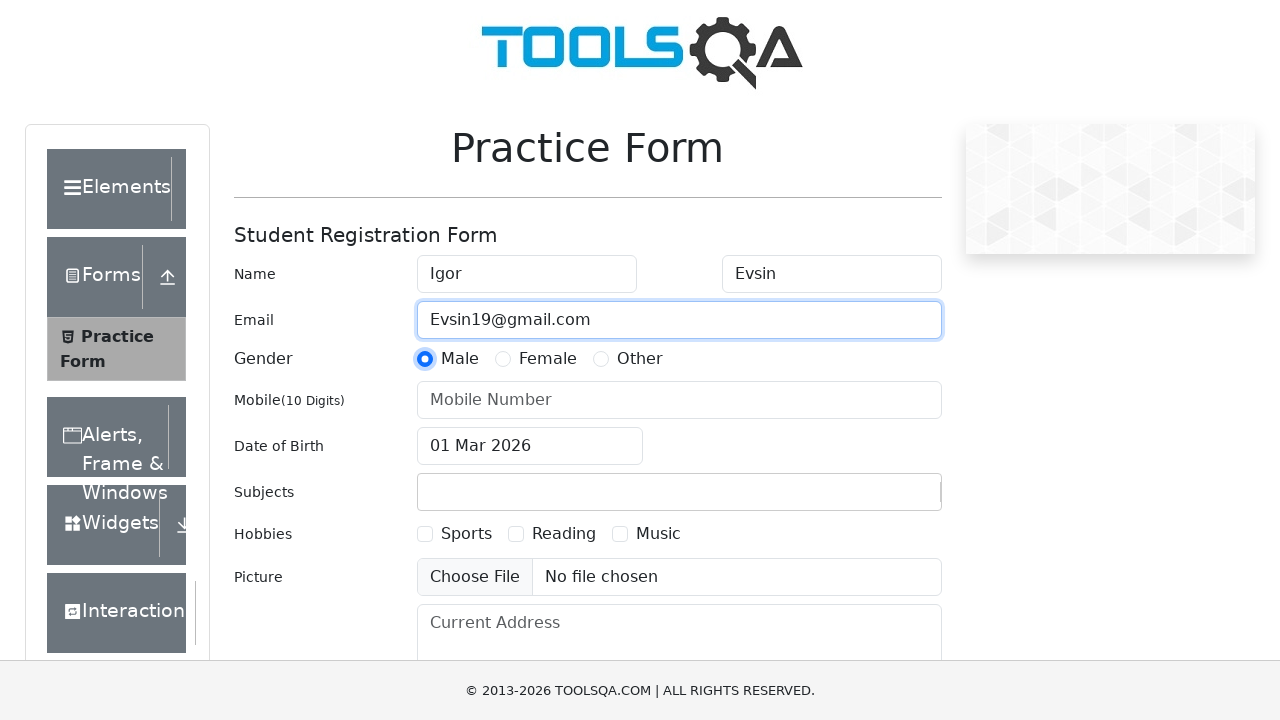

Filled phone number with '0000000000' on #userNumber
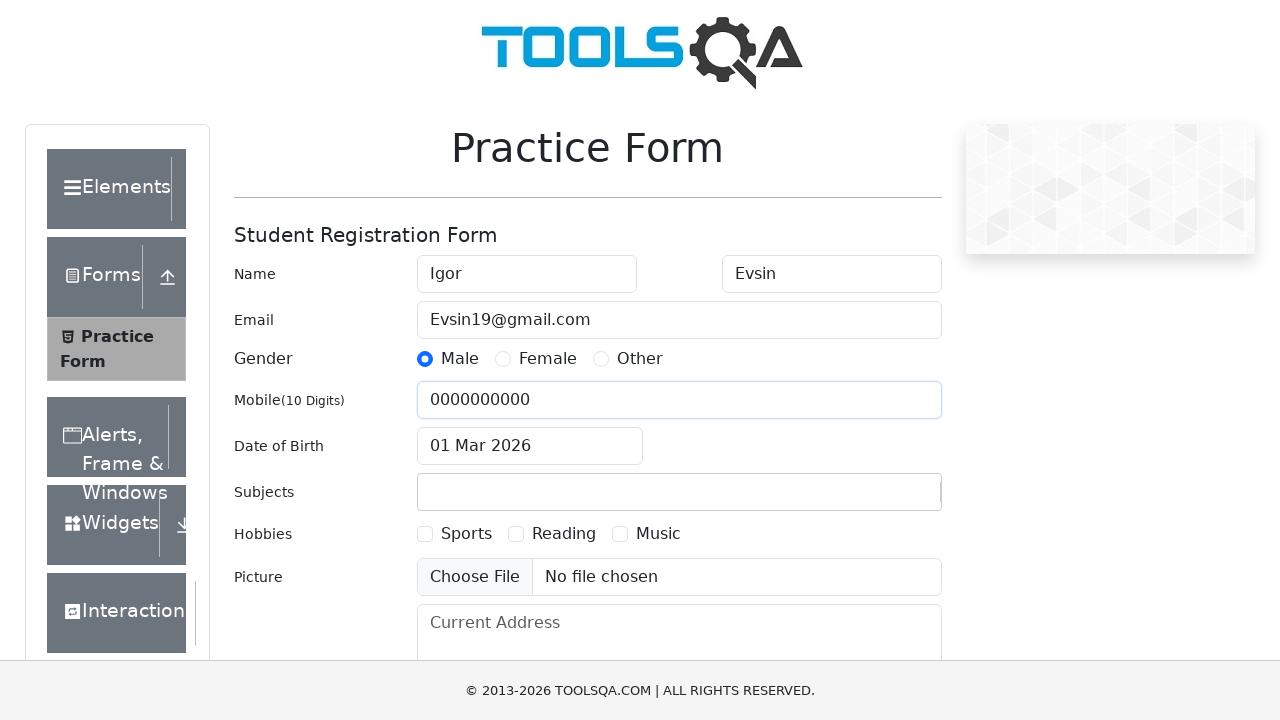

Opened date picker at (530, 446) on #dateOfBirthInput
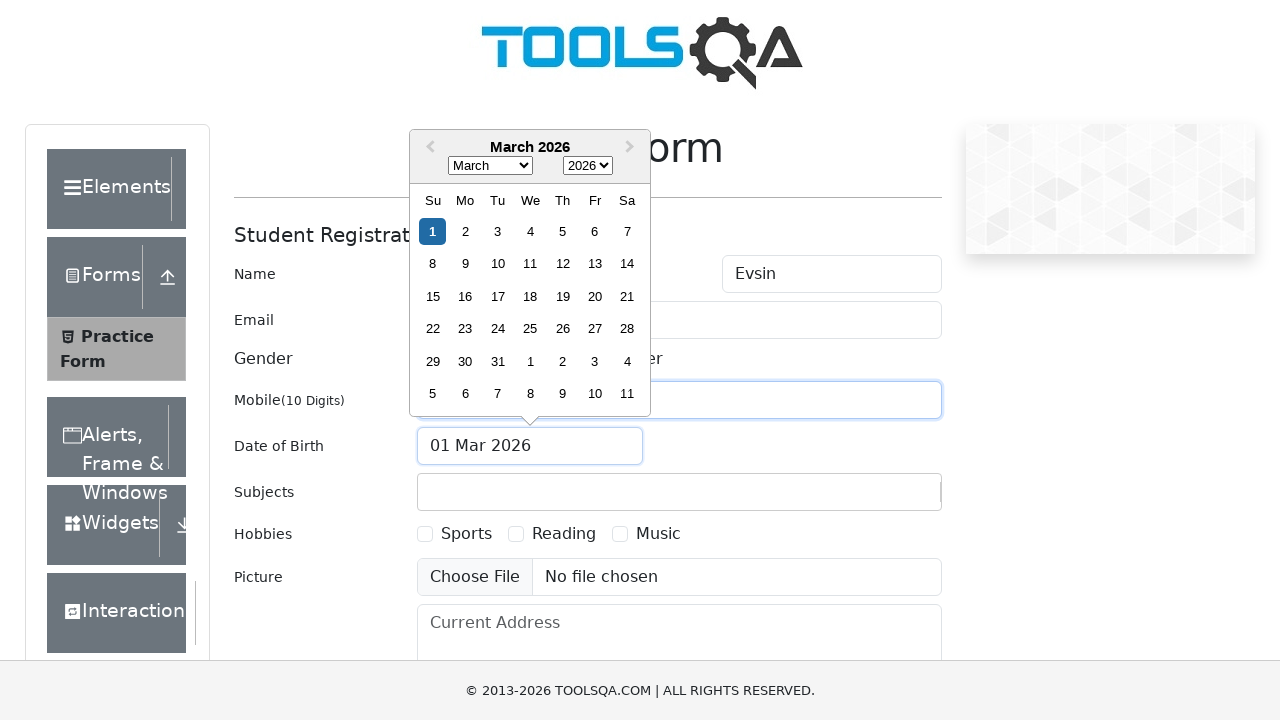

Selected year 1998 from date picker on .react-datepicker__year-select
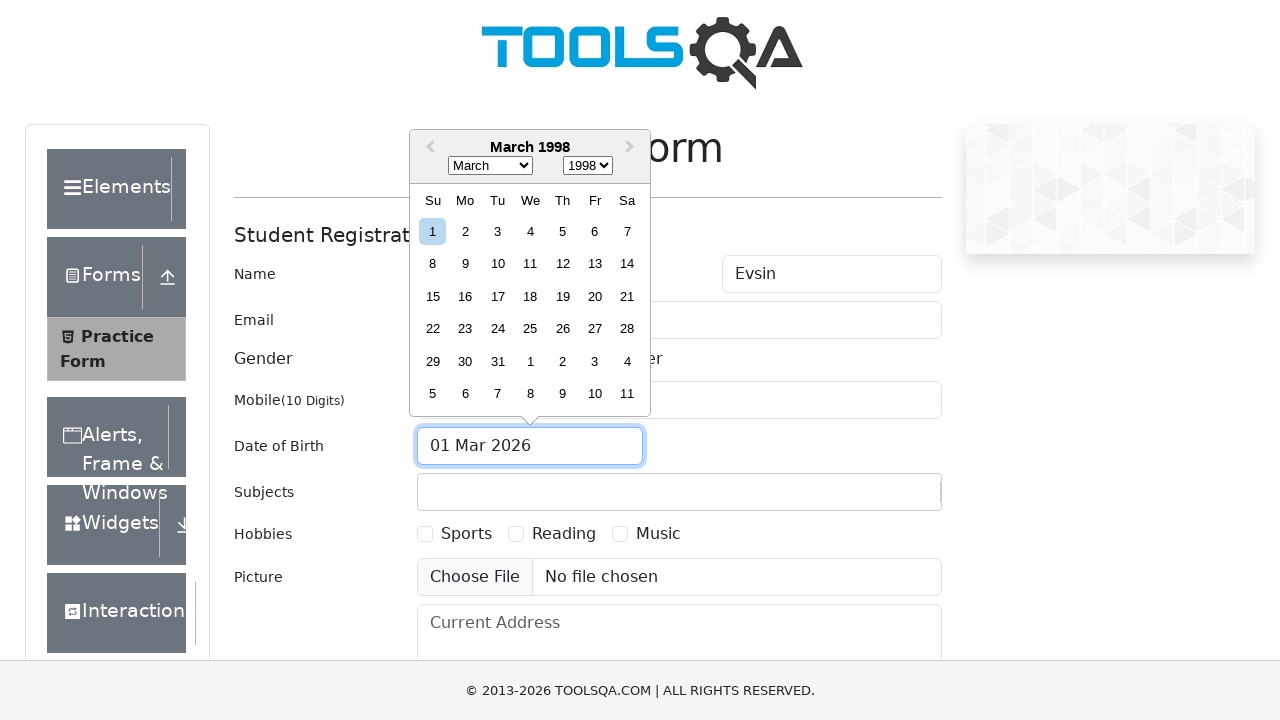

Selected October month from date picker on .react-datepicker__month-select
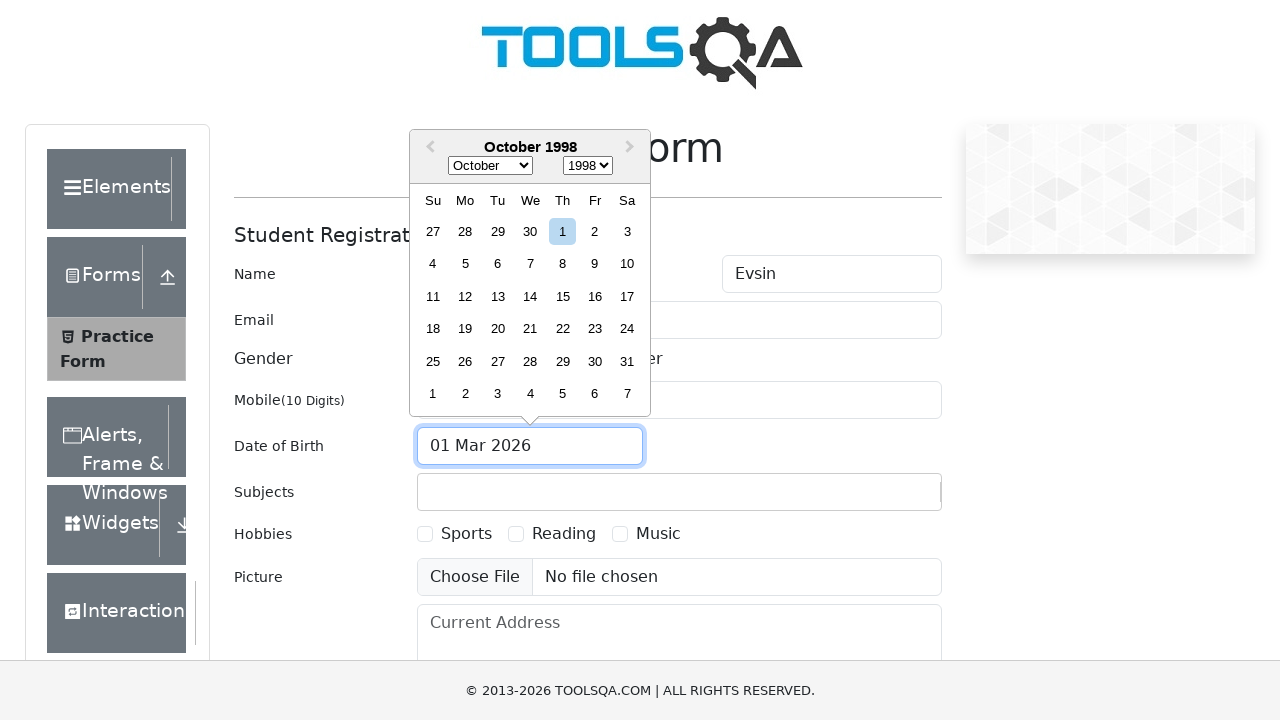

Selected day 20 from date picker at (498, 329) on .react-datepicker__month .react-datepicker__day--020
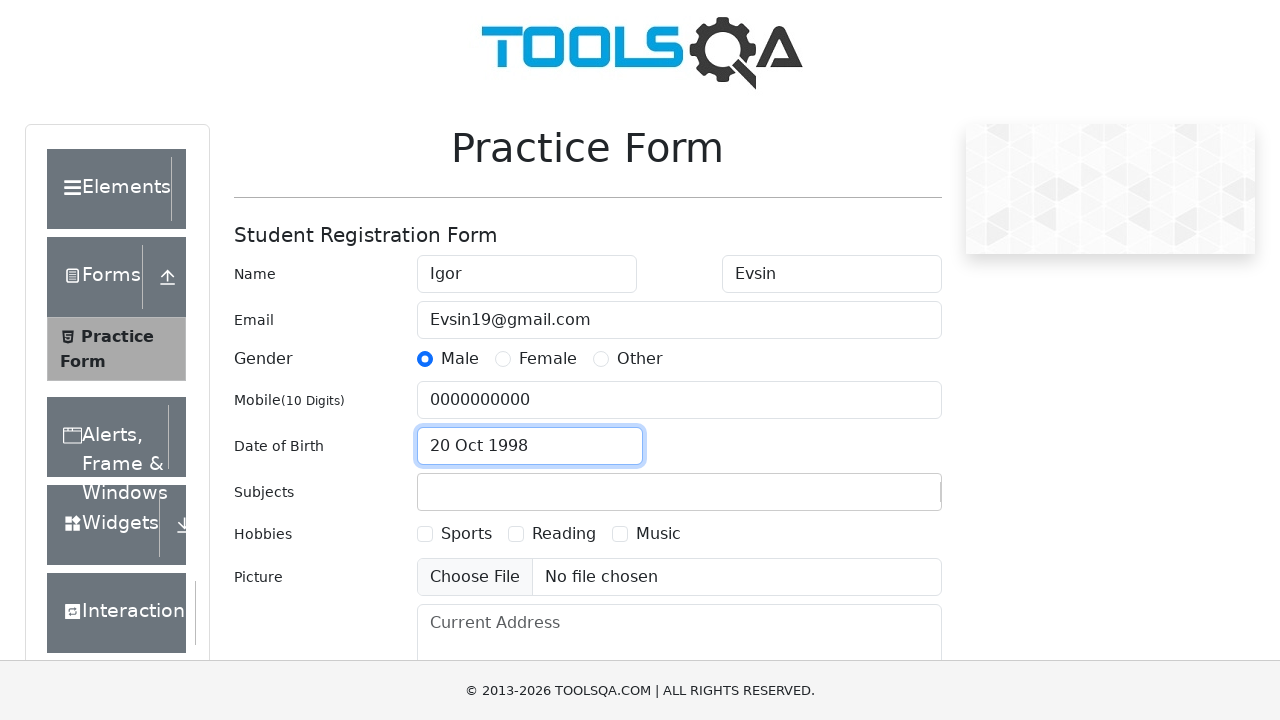

Clicked on subjects container at (679, 492) on #subjectsContainer
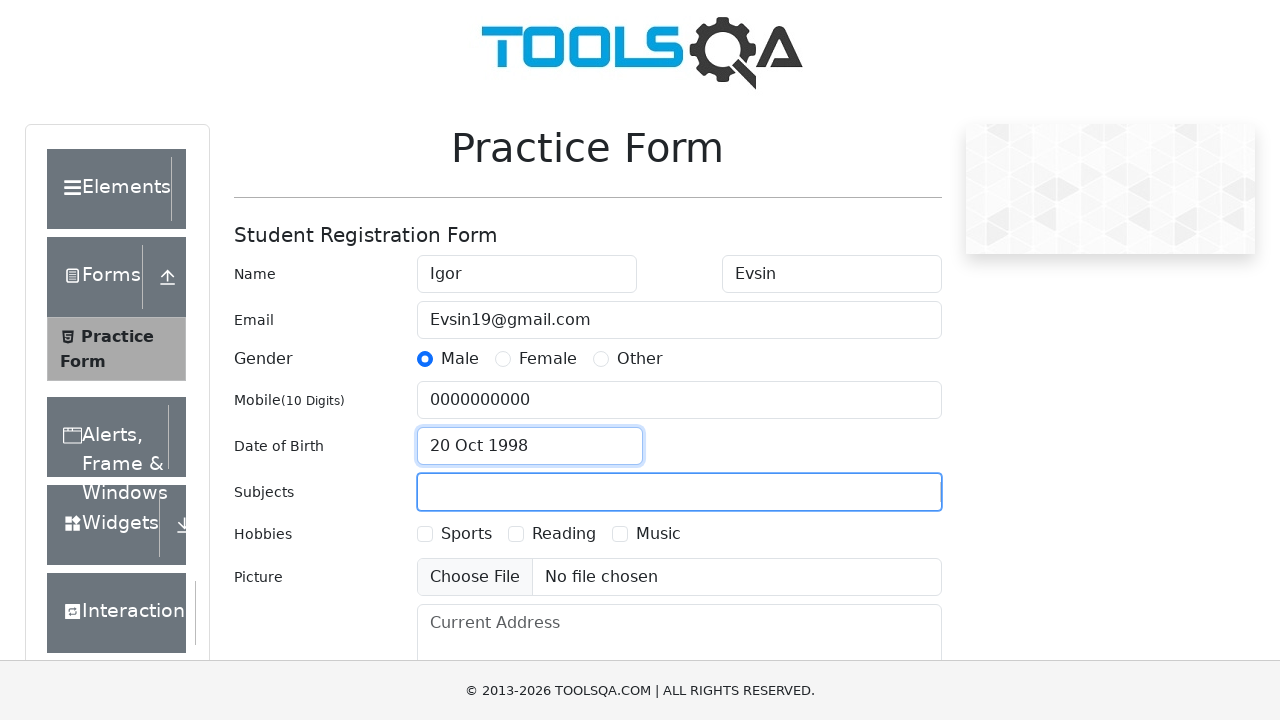

Typed 'English' in subjects input field on #subjectsInput
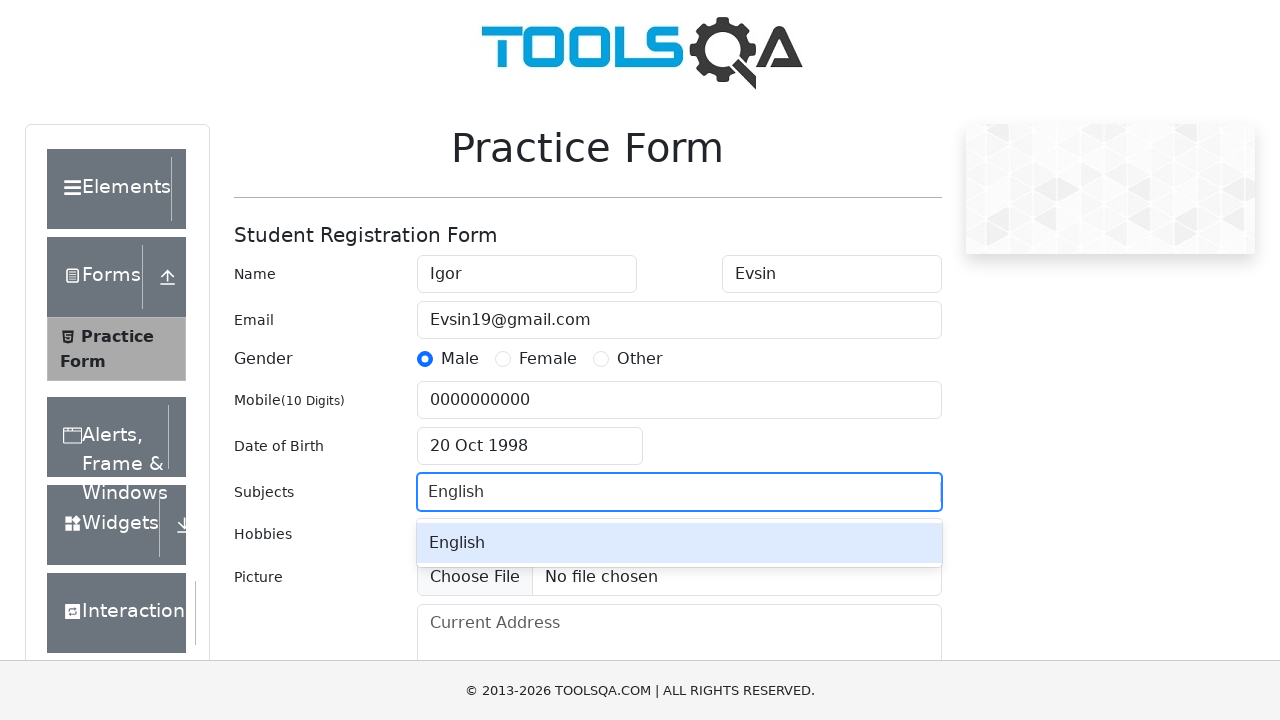

Pressed Enter to add 'English' as subject on #subjectsInput
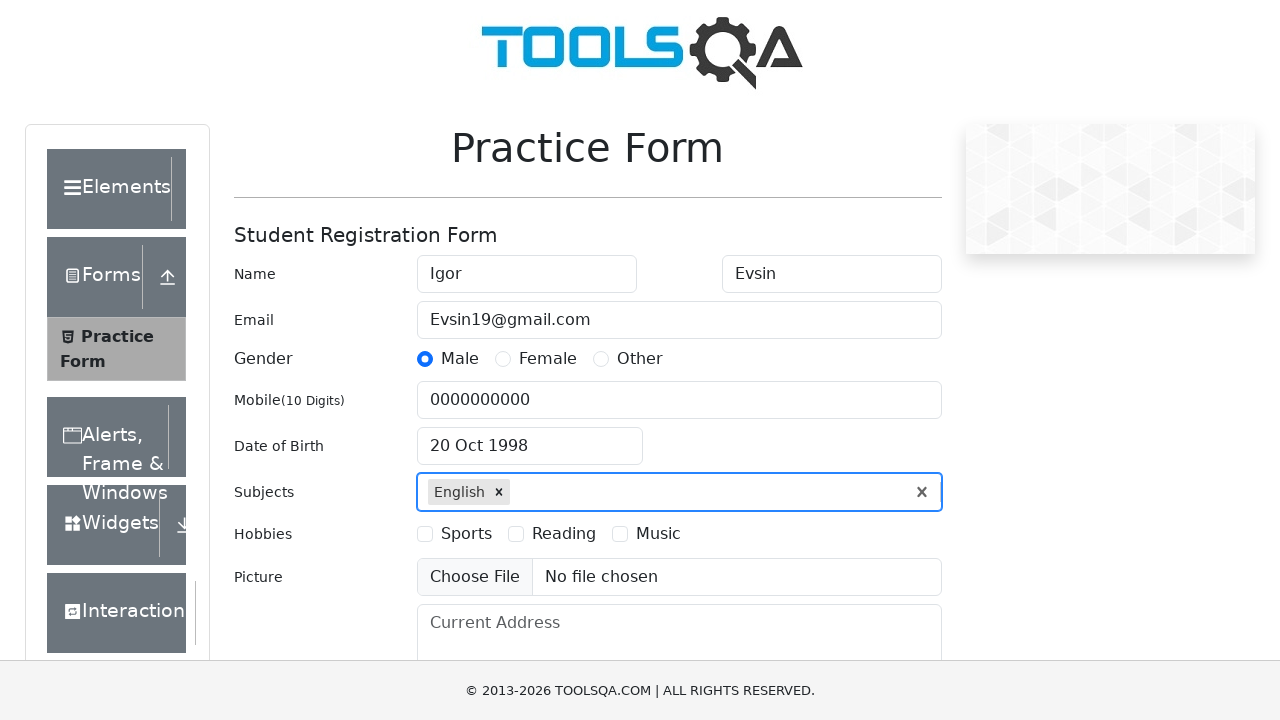

Selected first hobby (Sports) at (466, 534) on label[for='hobbies-checkbox-1']
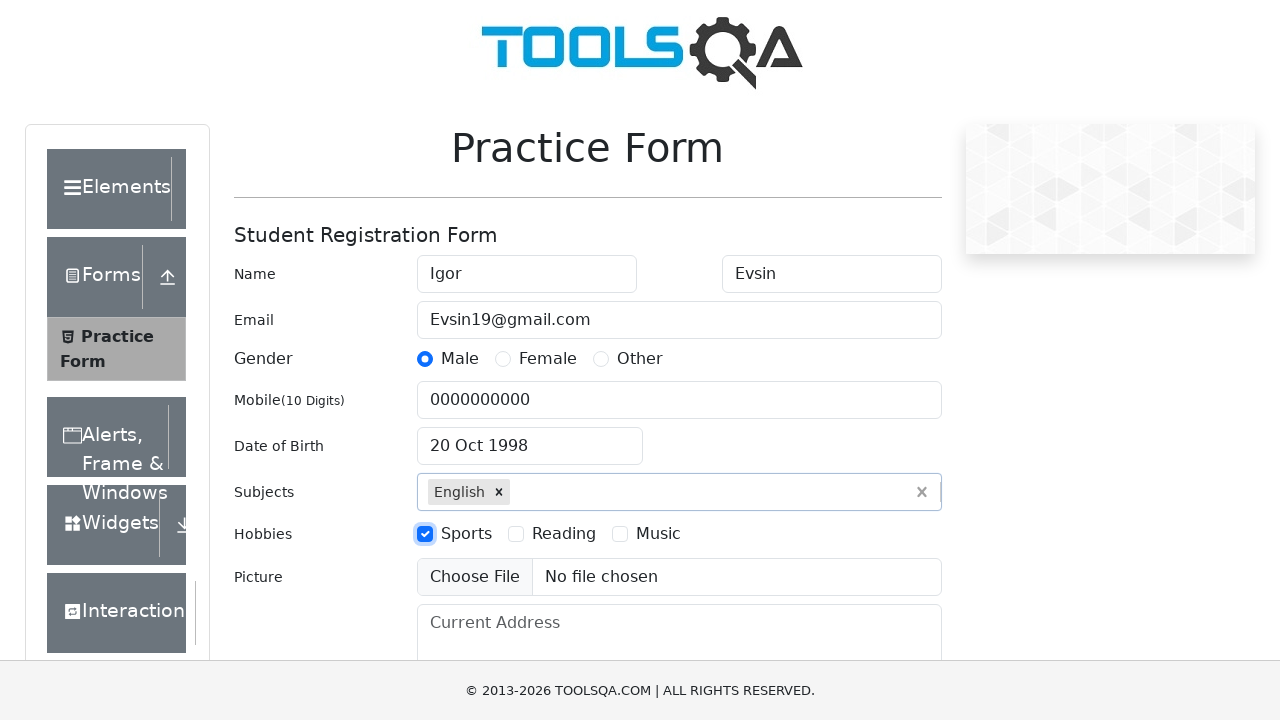

Selected second hobby (Reading) at (564, 534) on label[for='hobbies-checkbox-2']
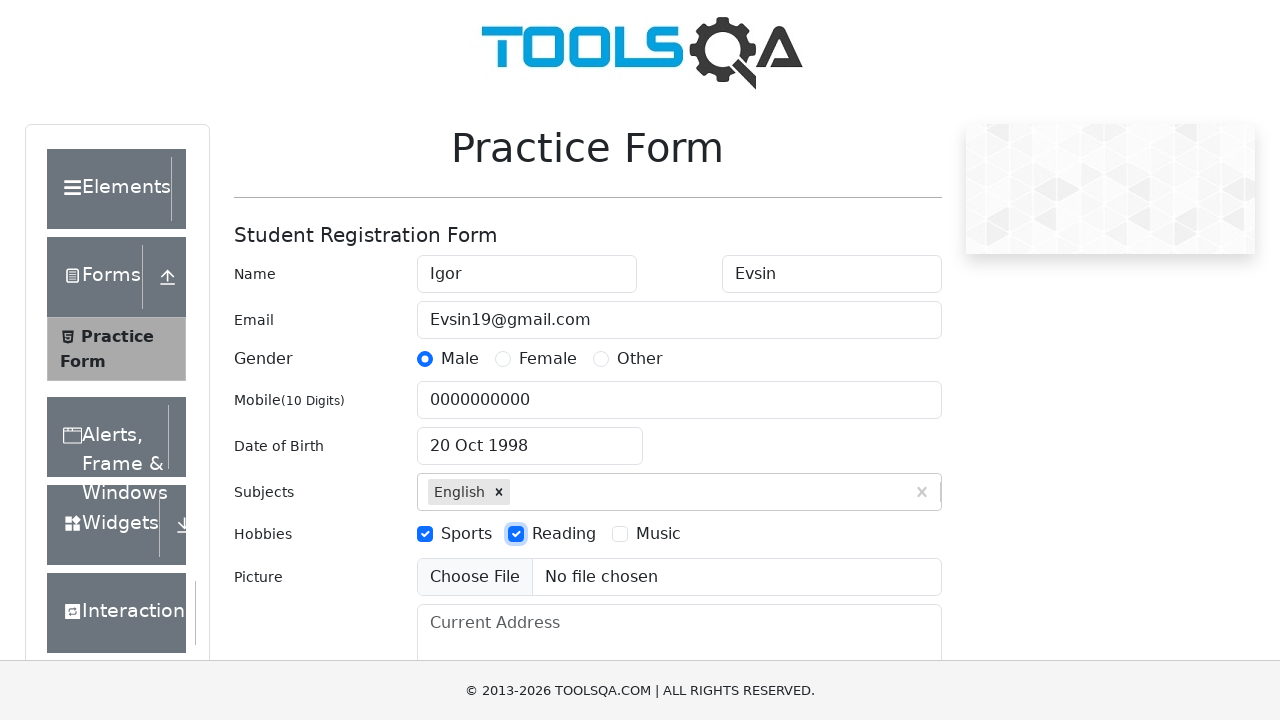

Filled current address with 'Street 999' on #currentAddress
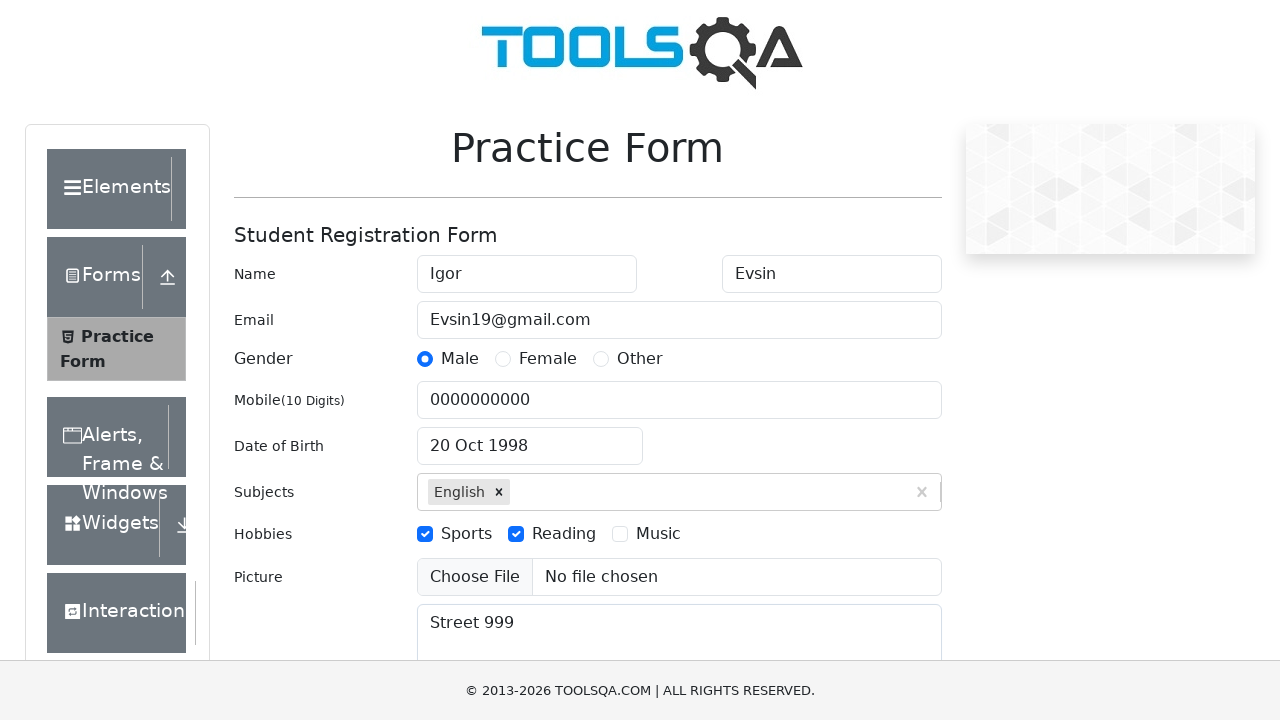

Clicked on state dropdown at (527, 437) on #state
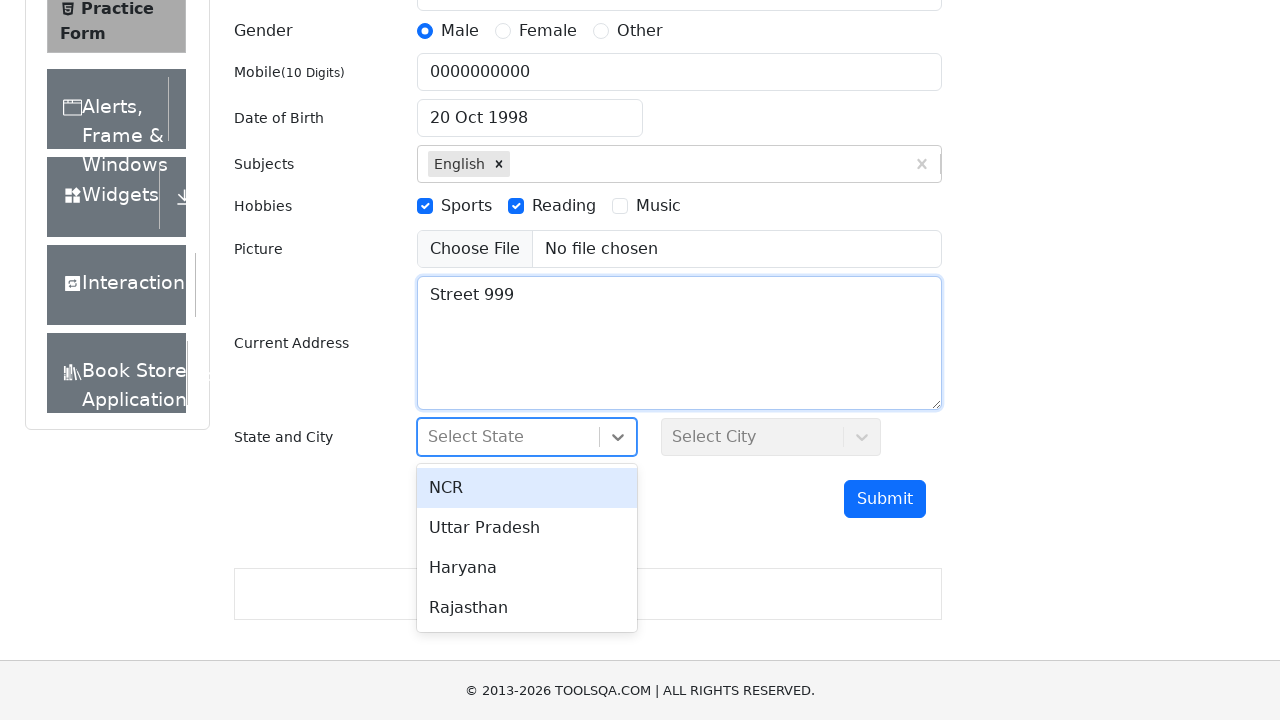

Typed 'Haryana' in state search field on #react-select-3-input
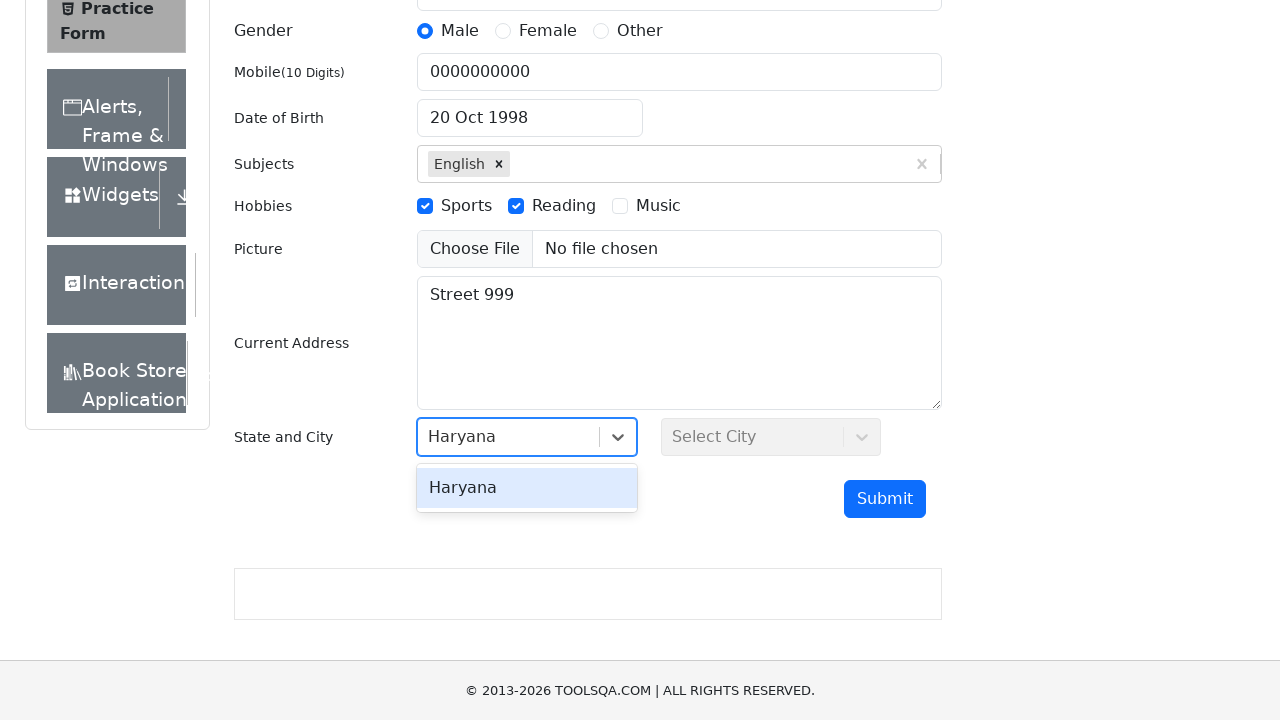

Selected 'Haryana' as state on #react-select-3-input
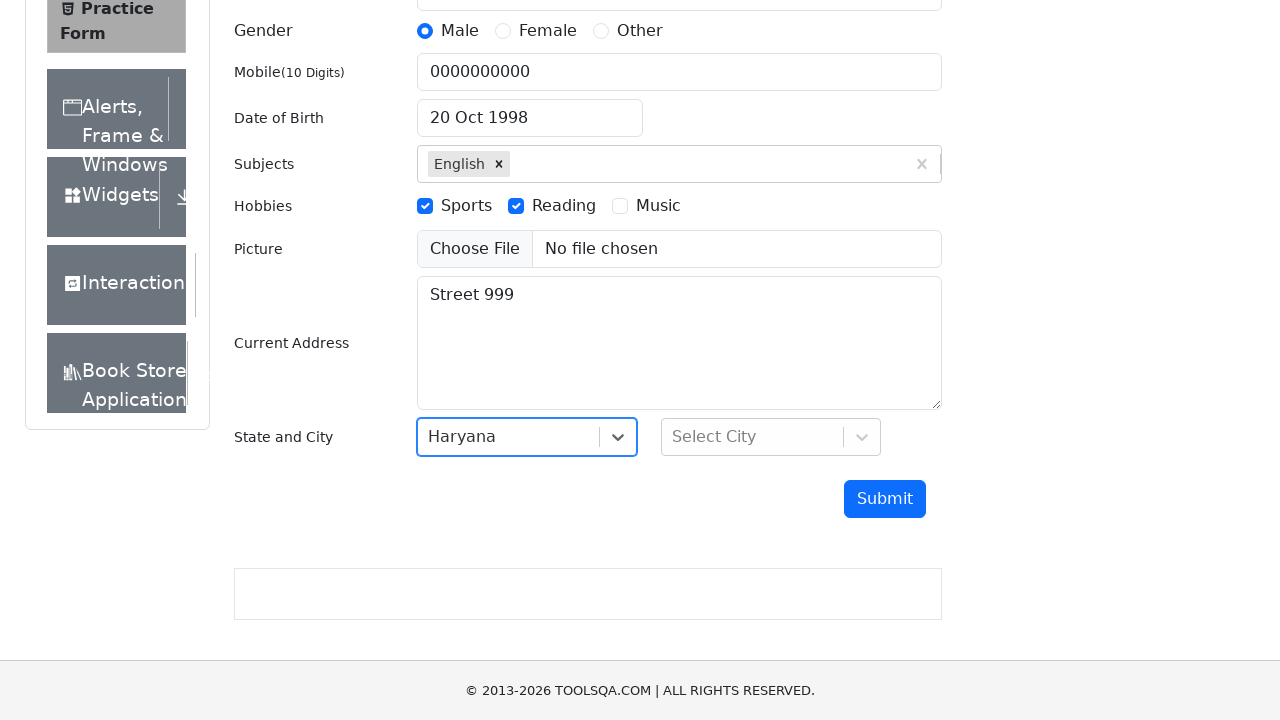

Clicked on city dropdown at (771, 437) on #city
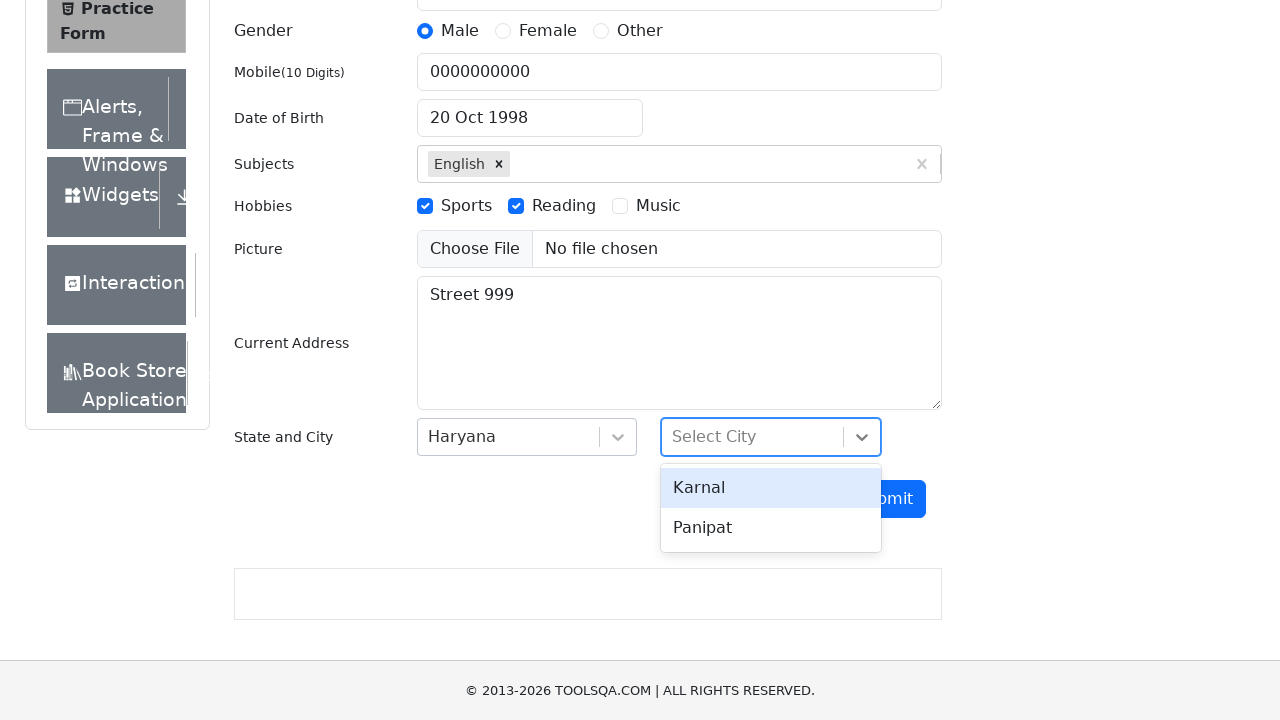

Typed 'Karnal' in city search field on #react-select-4-input
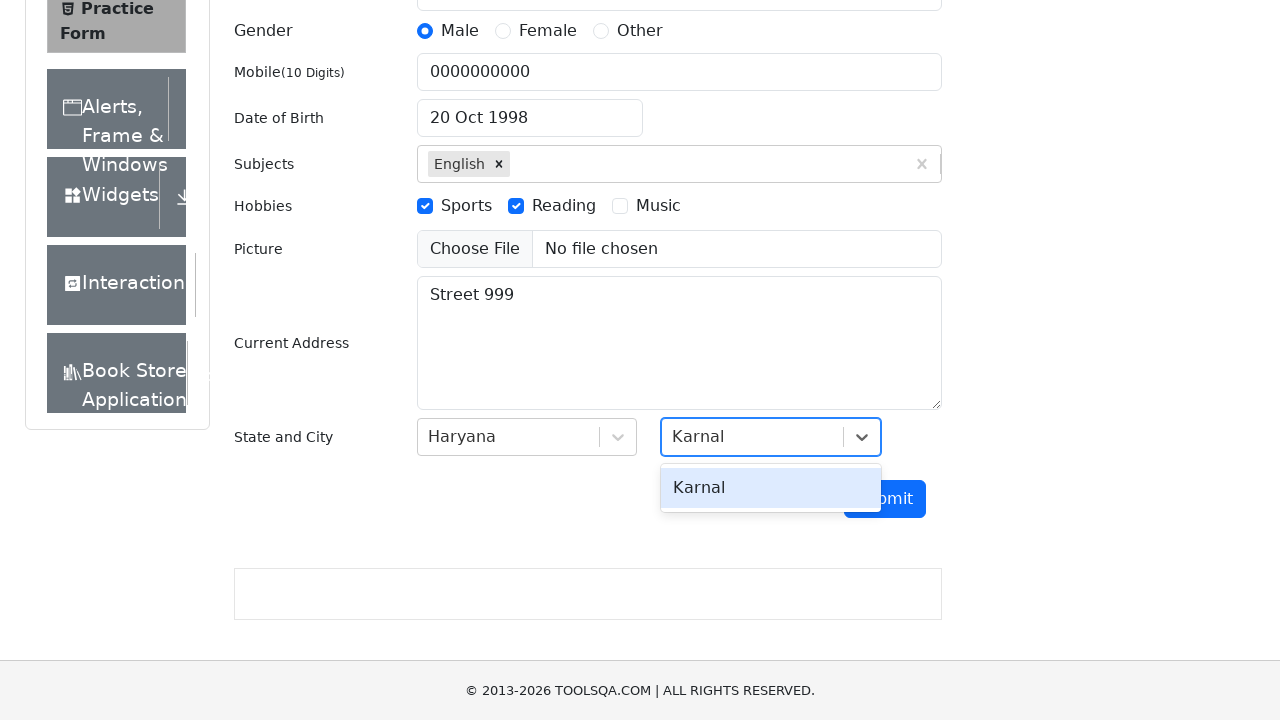

Selected 'Karnal' as city on #react-select-4-input
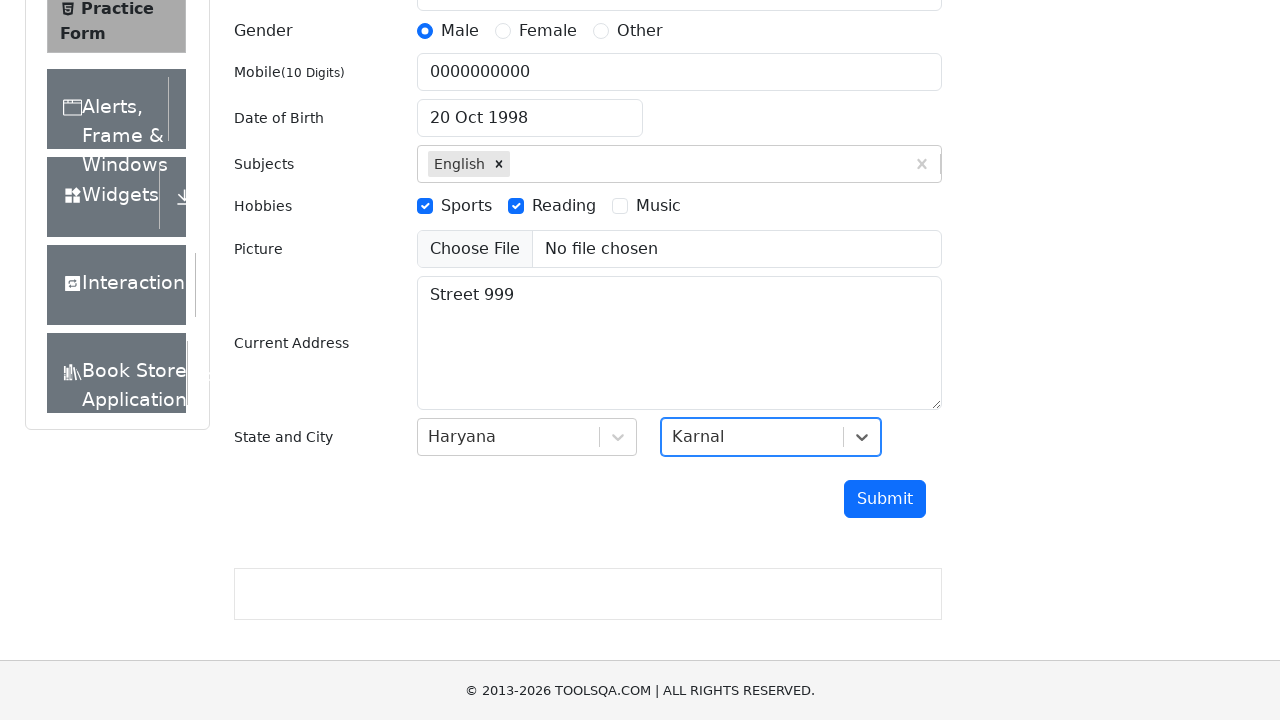

Clicked submit button to submit the practice form at (885, 499) on #submit
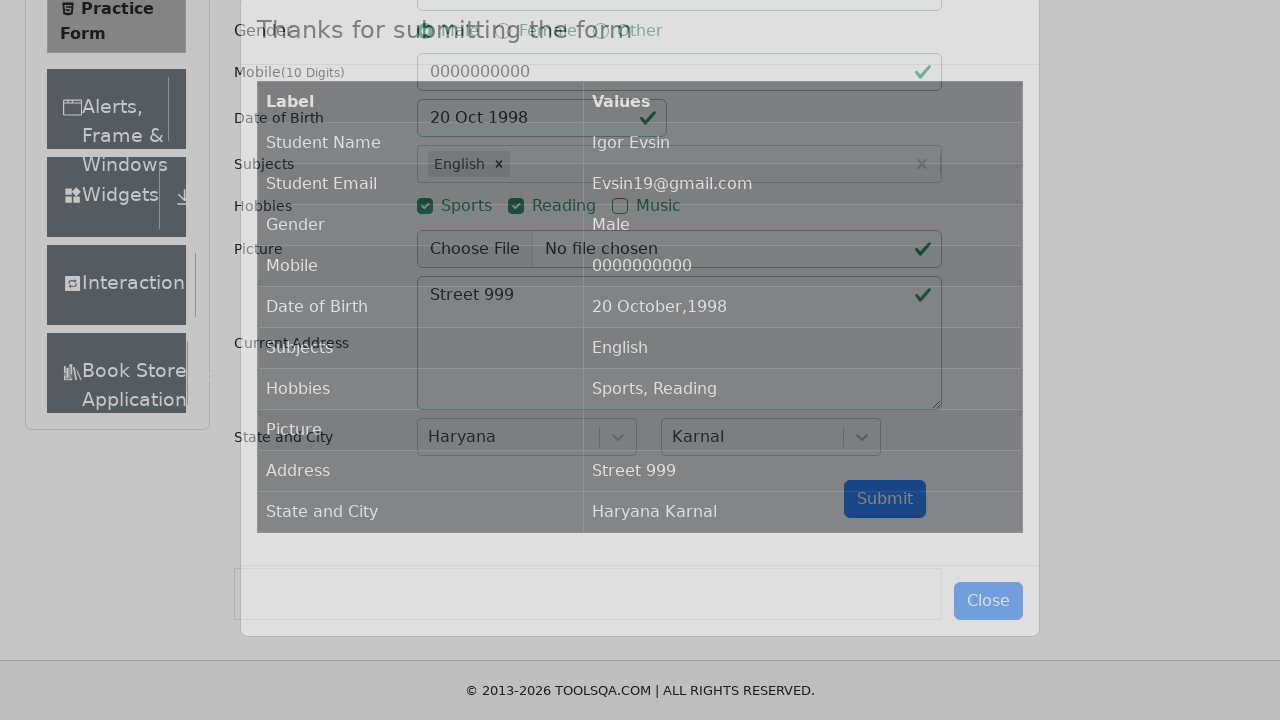

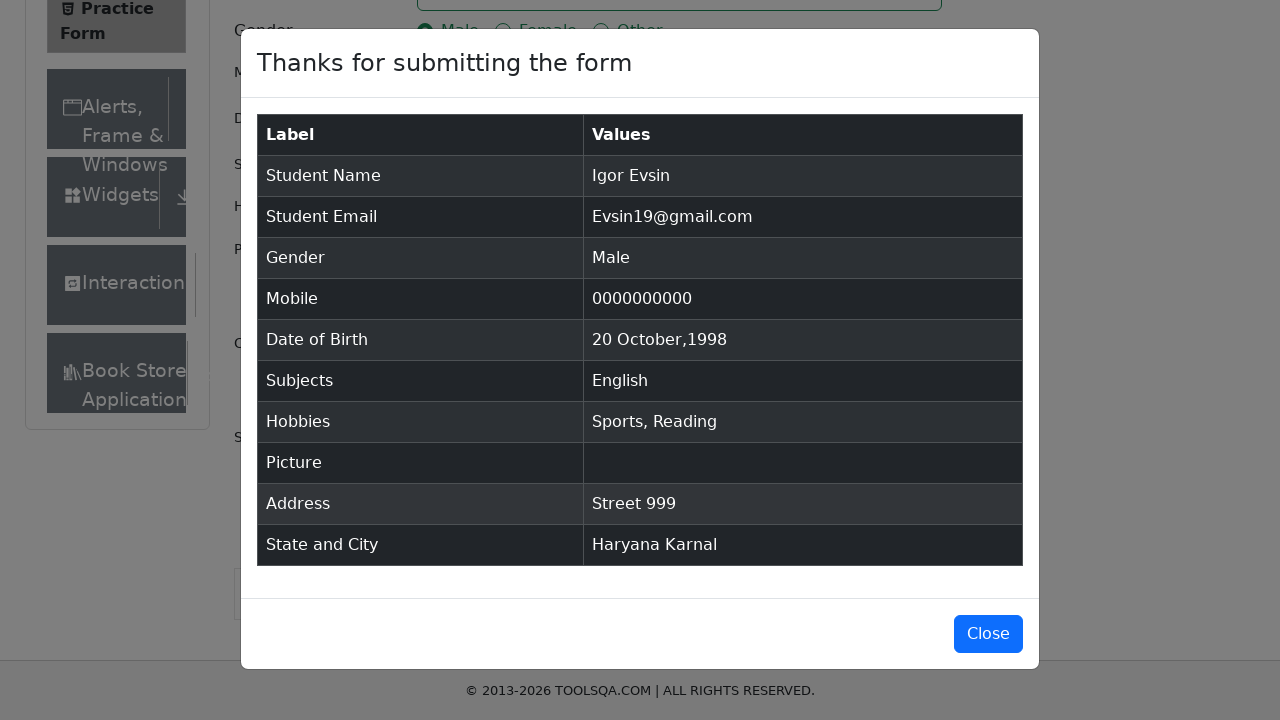